Navigates to Mars news page and waits for news content to load

Starting URL: https://data-class-mars.s3.amazonaws.com/Mars/index.html

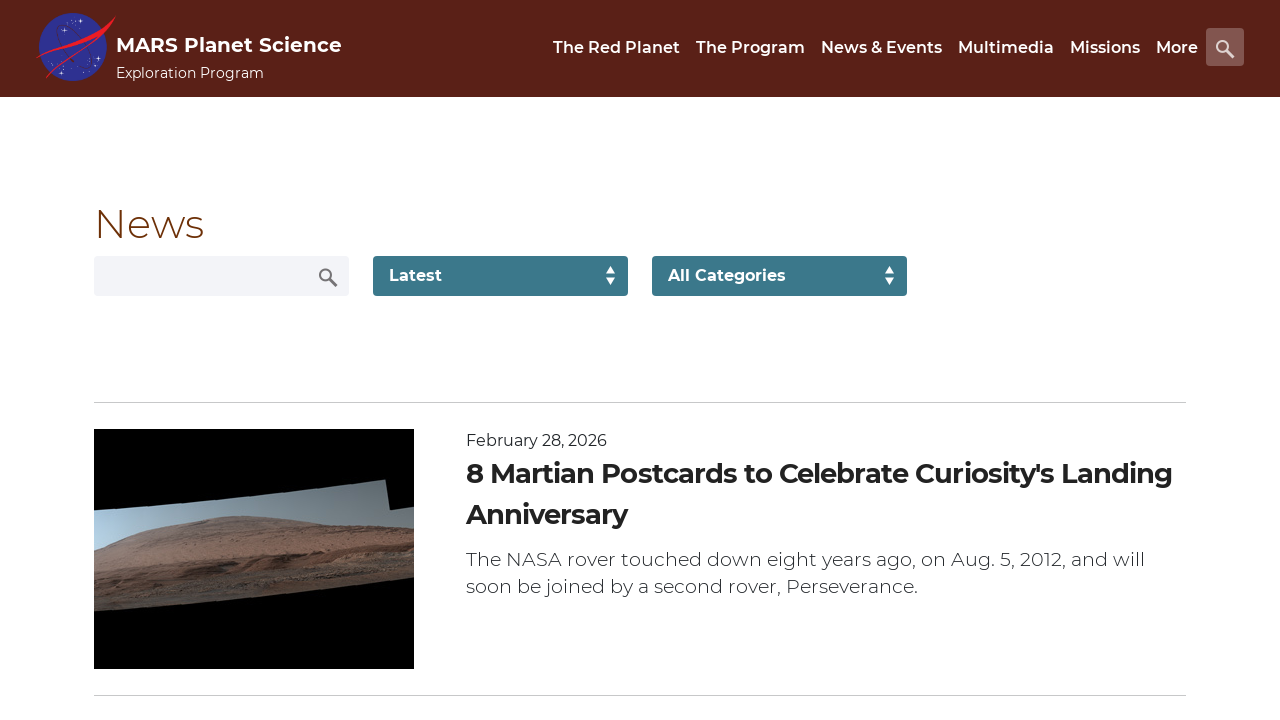

Navigated to Mars news page
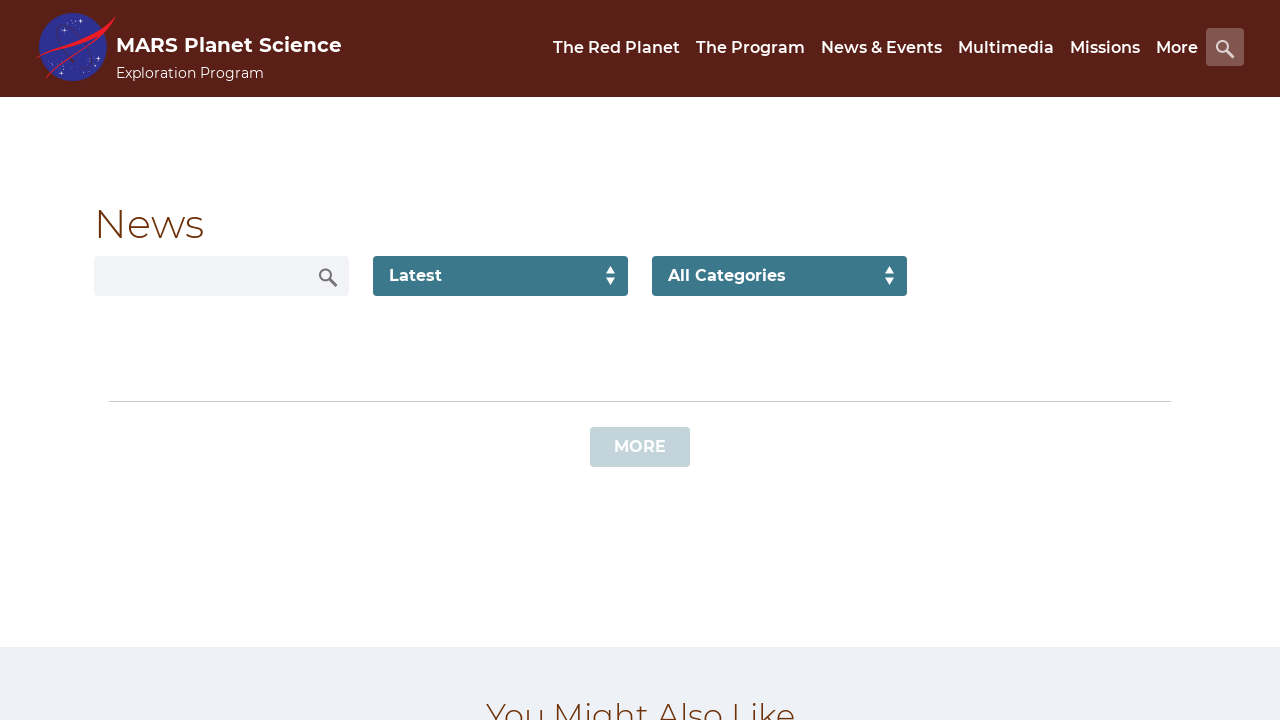

Waited for Mars news content to load
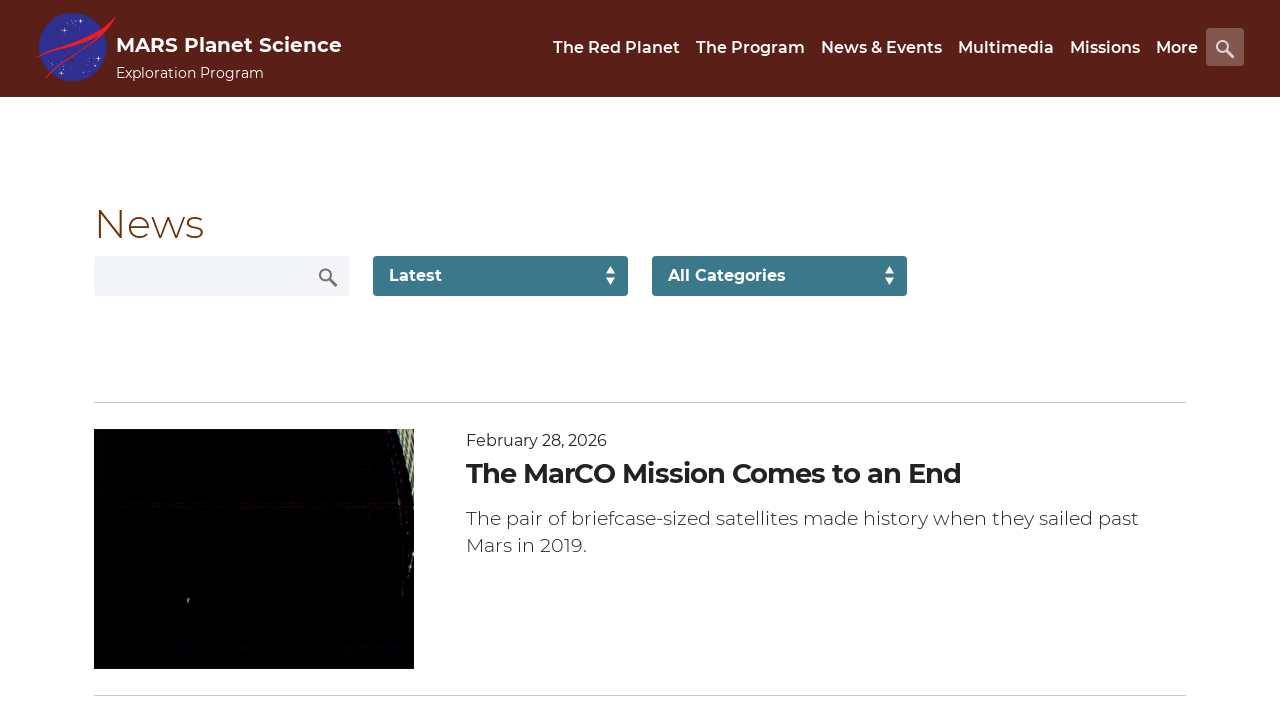

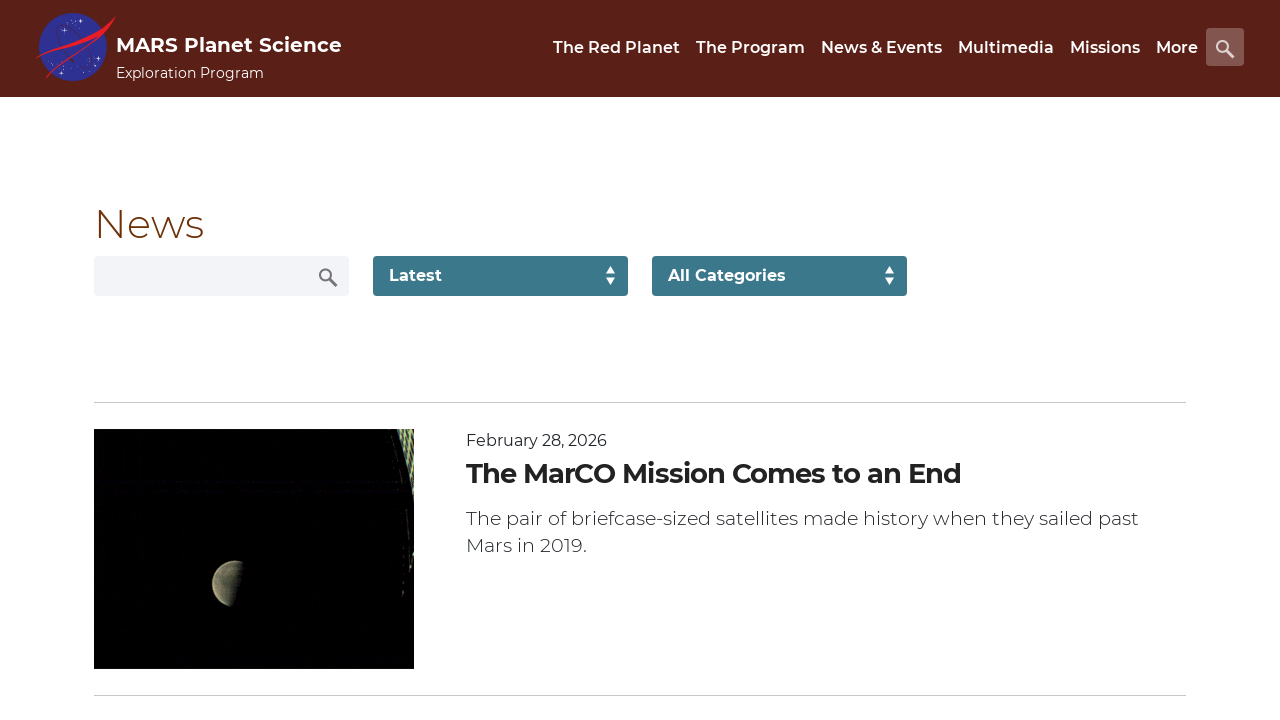